Tests dynamic loading of rendered elements by clicking a start button and waiting for the element to be present in the DOM

Starting URL: https://the-internet.herokuapp.com/dynamic_loading/2

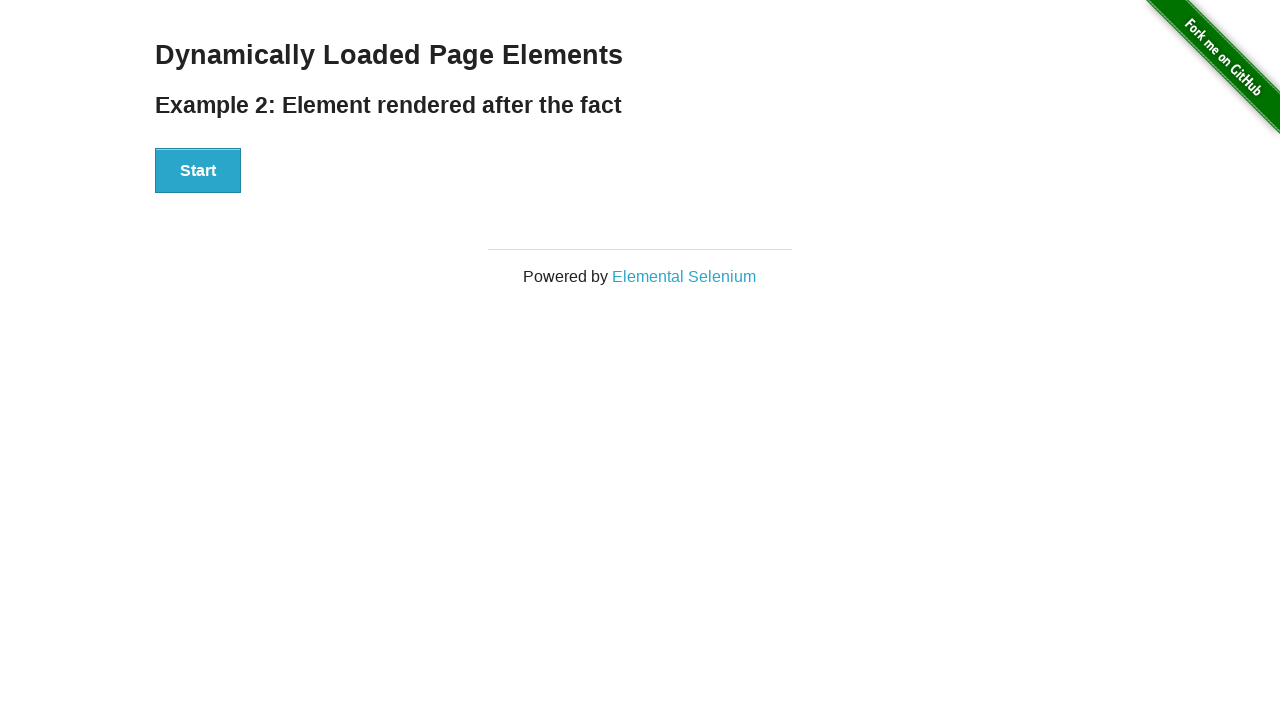

Navigated to dynamic loading test page
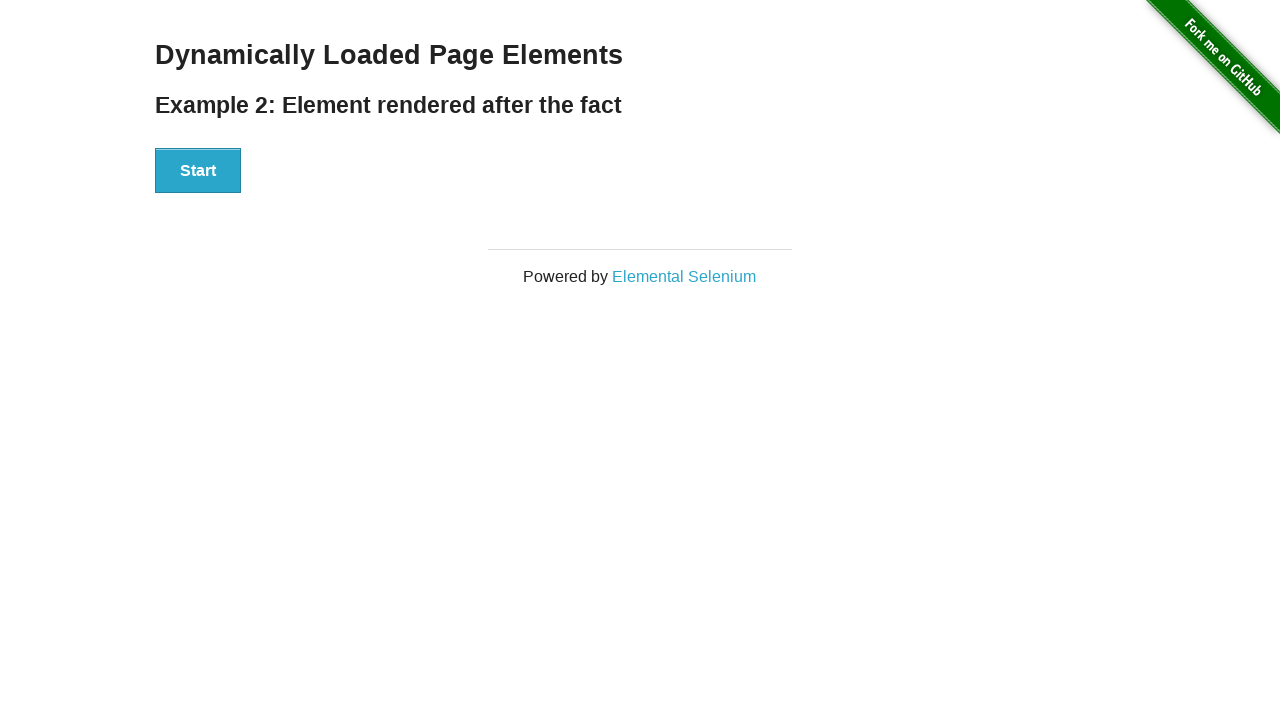

Clicked Start button to trigger dynamic rendering at (198, 171) on xpath=//button[text()='Start']
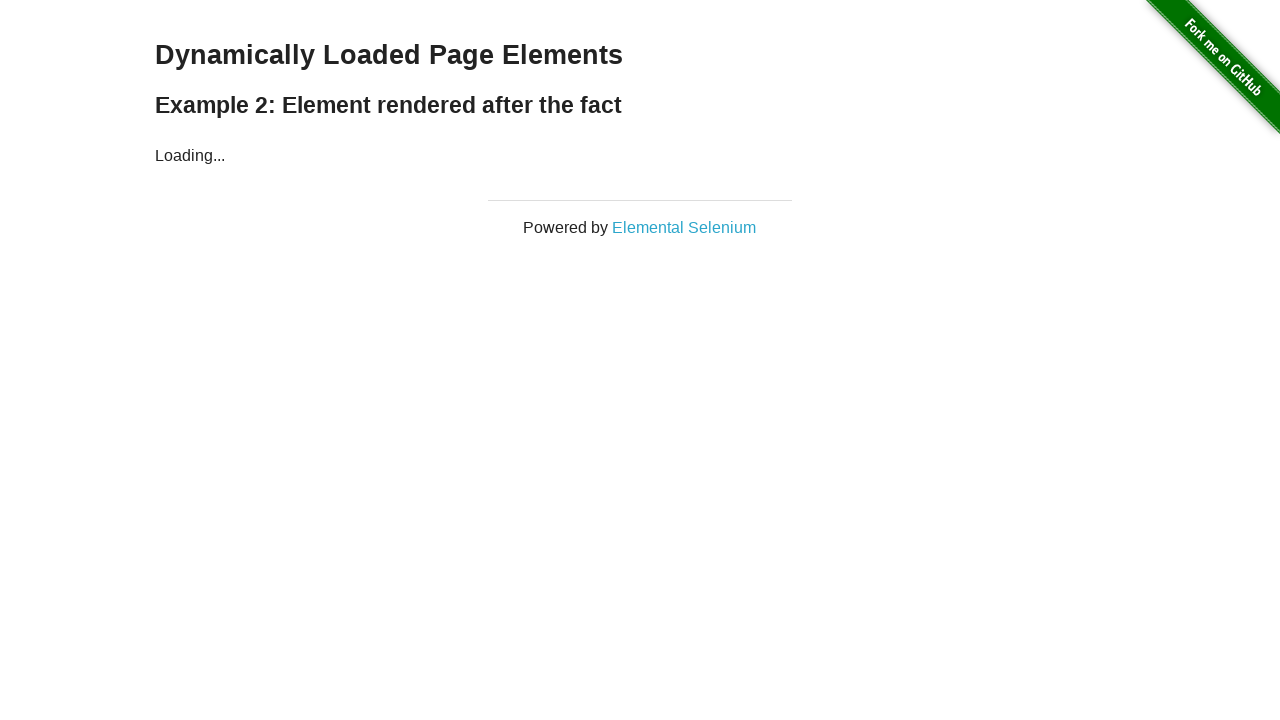

Dynamic element #finish has been rendered in the DOM
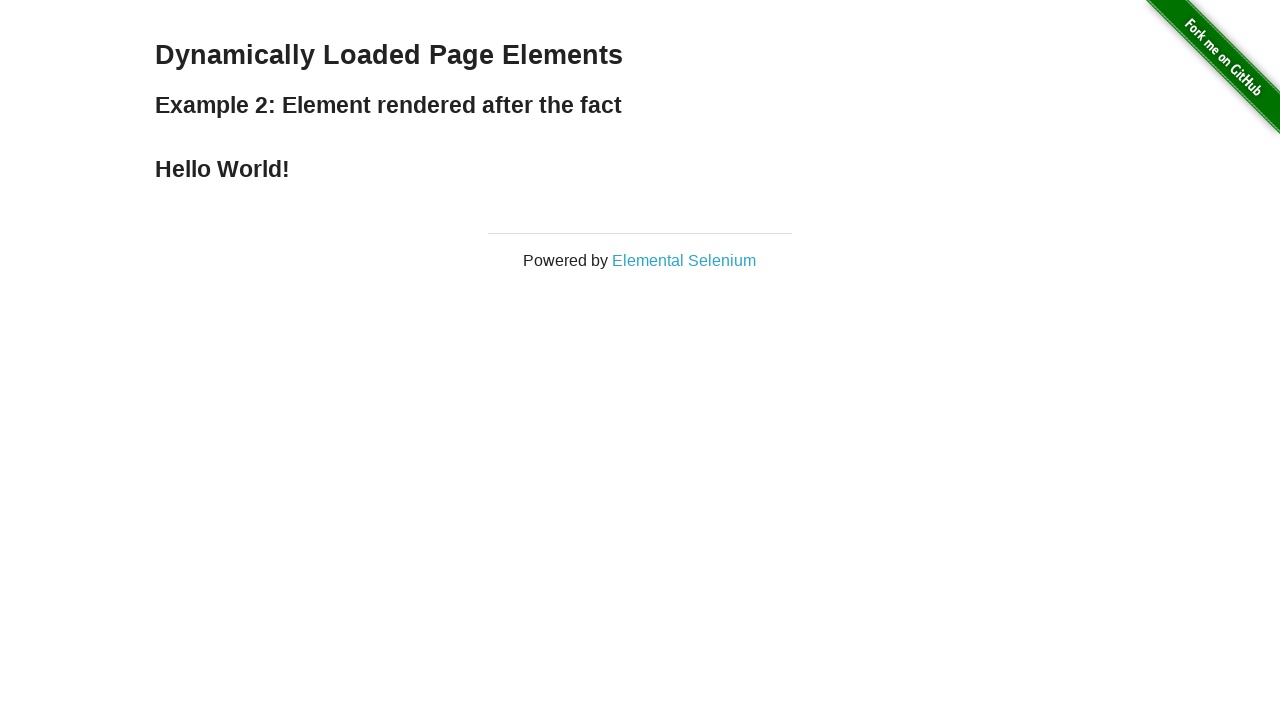

Verified that rendered element contains text 'Hello World!'
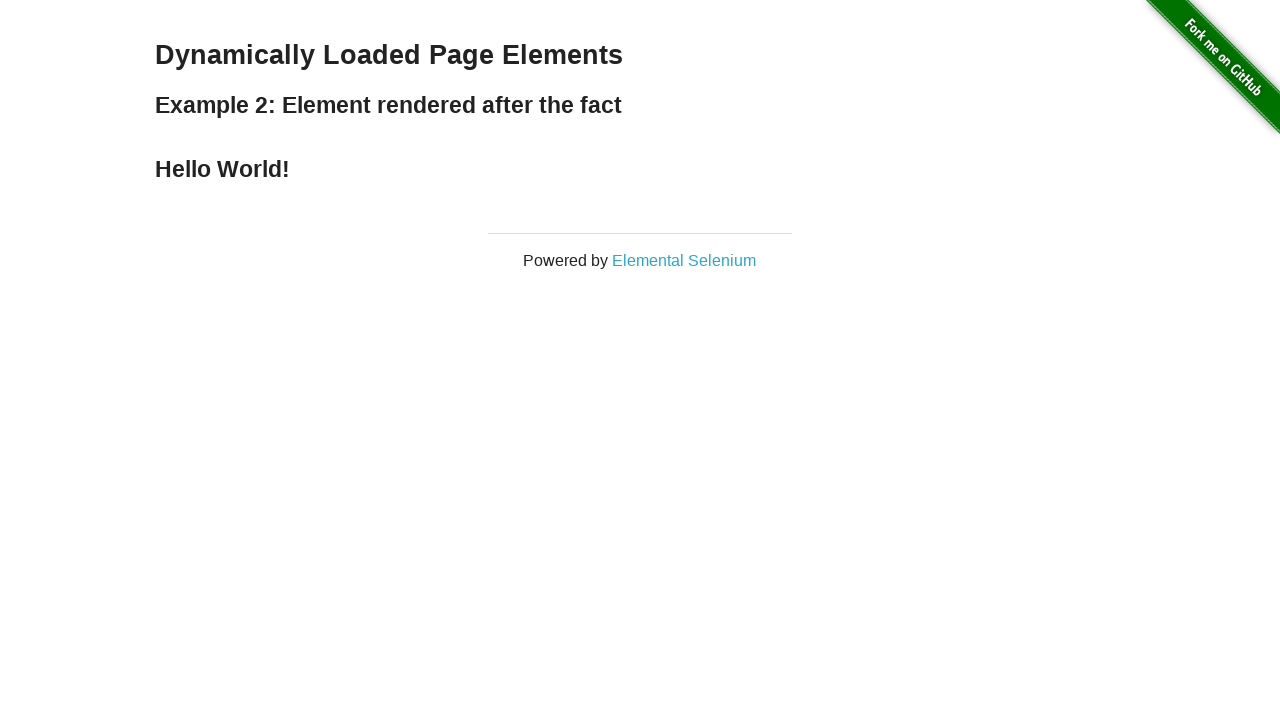

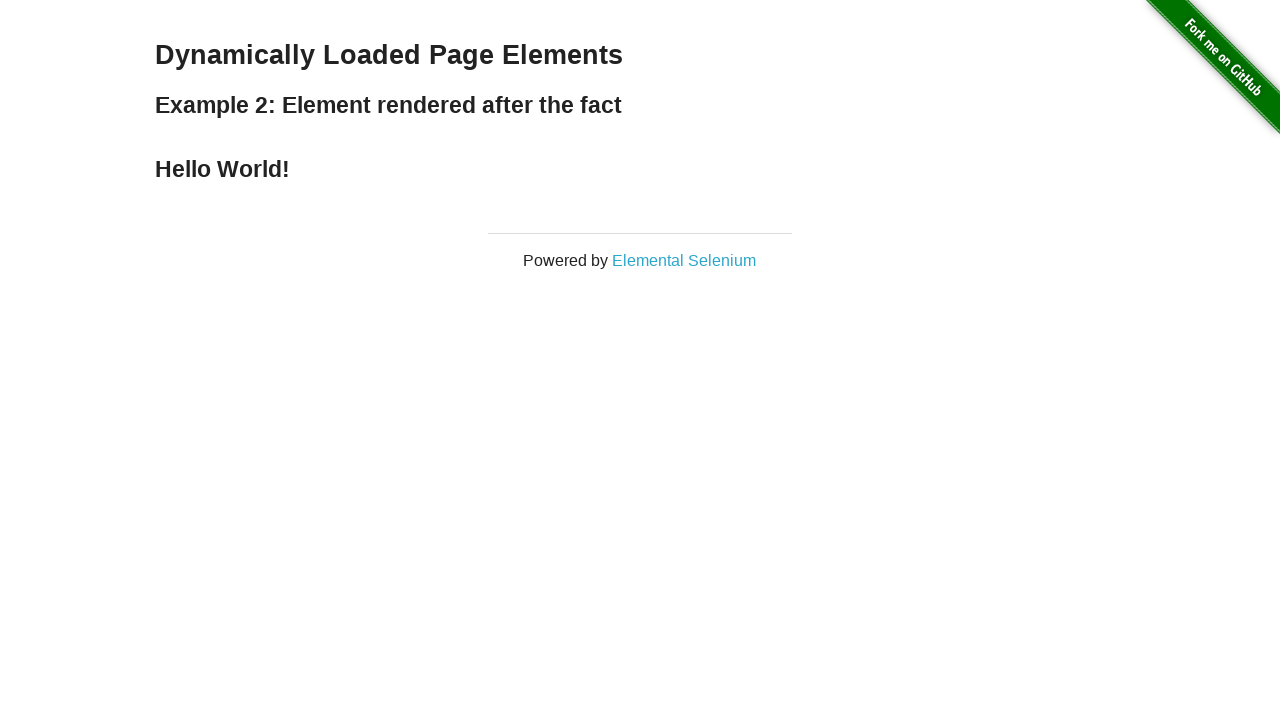